Navigates to demoblaze.com and verifies that navigation links and product listings are present on the page

Starting URL: https://demoblaze.com/

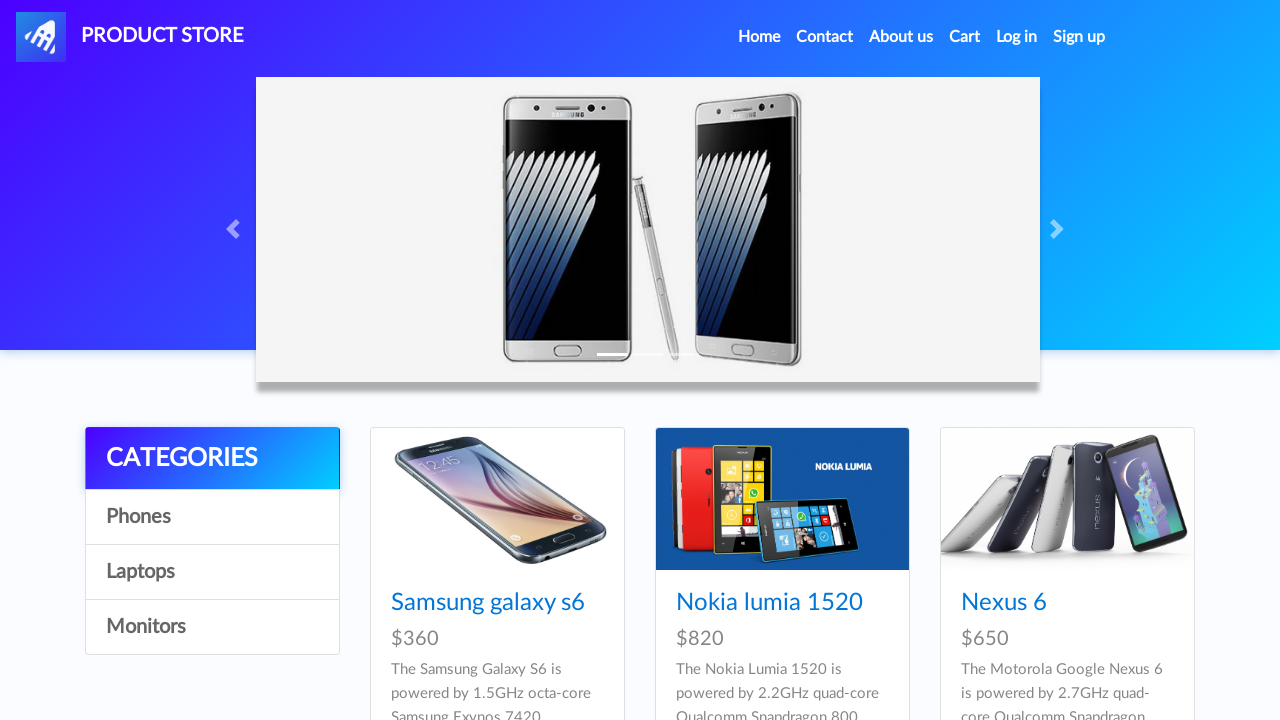

Navigated to demoblaze.com
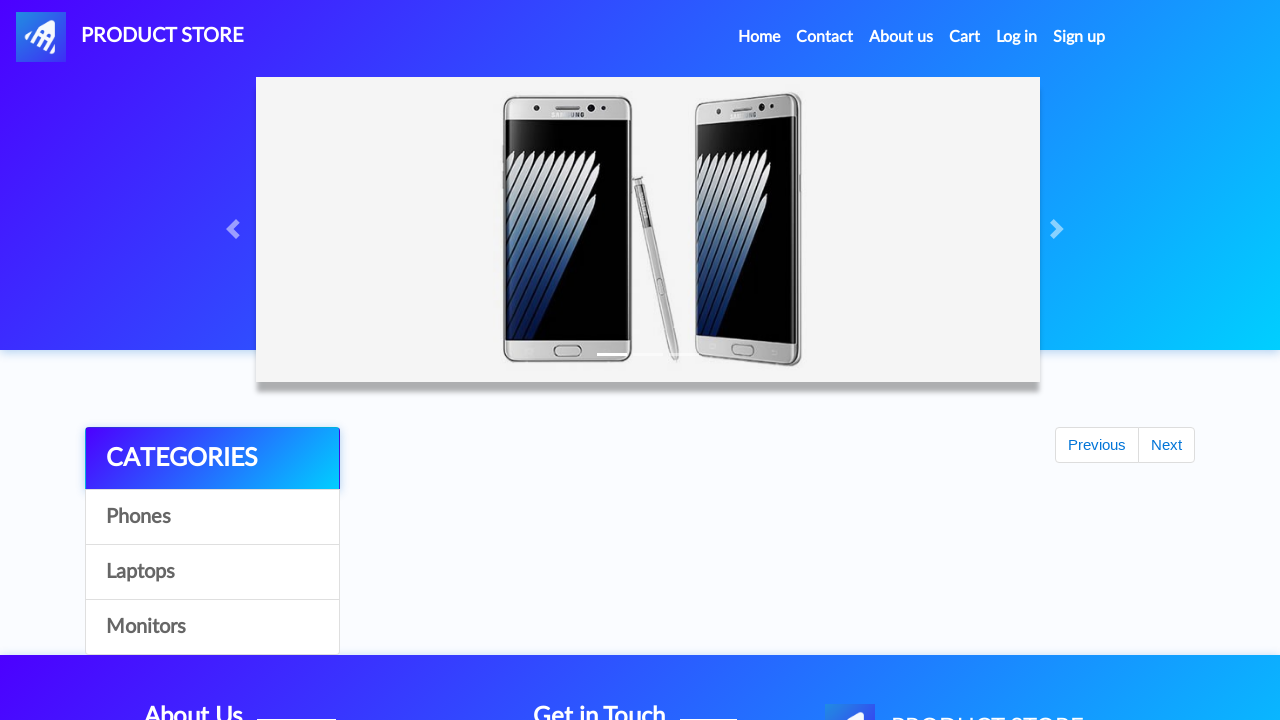

Waited for navigation links to load
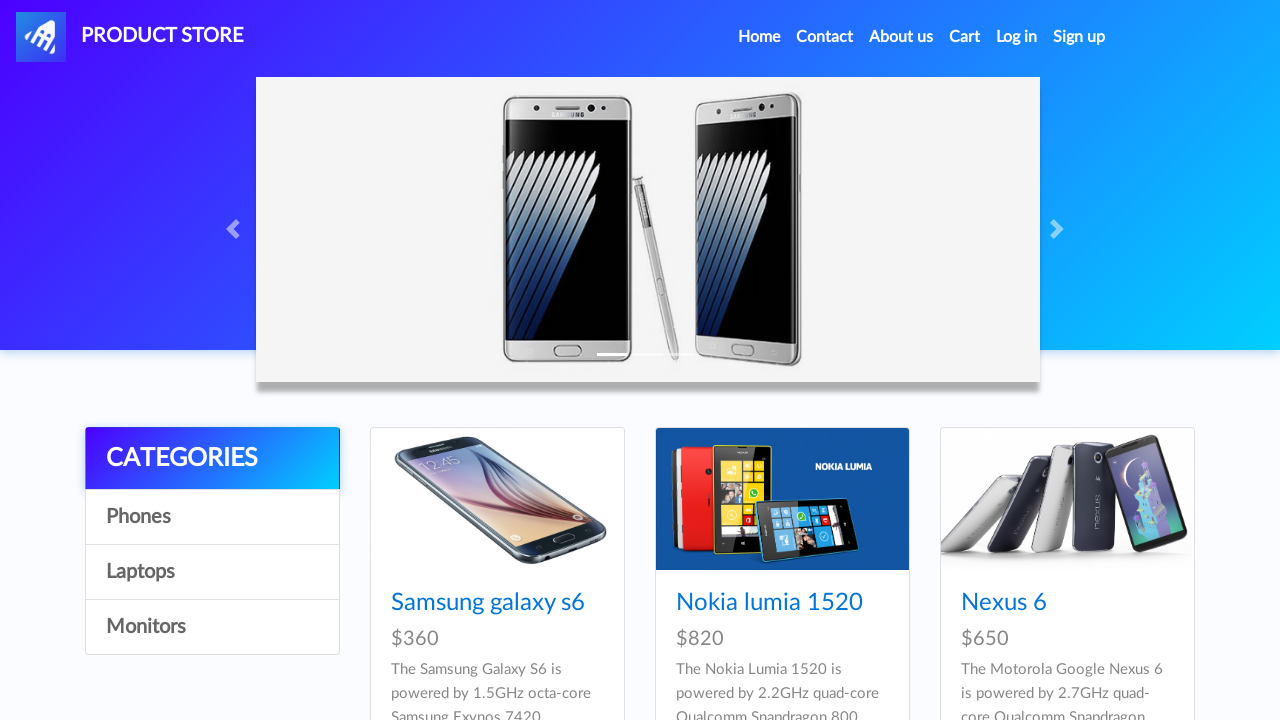

Verified 33 navigation links are present on the page
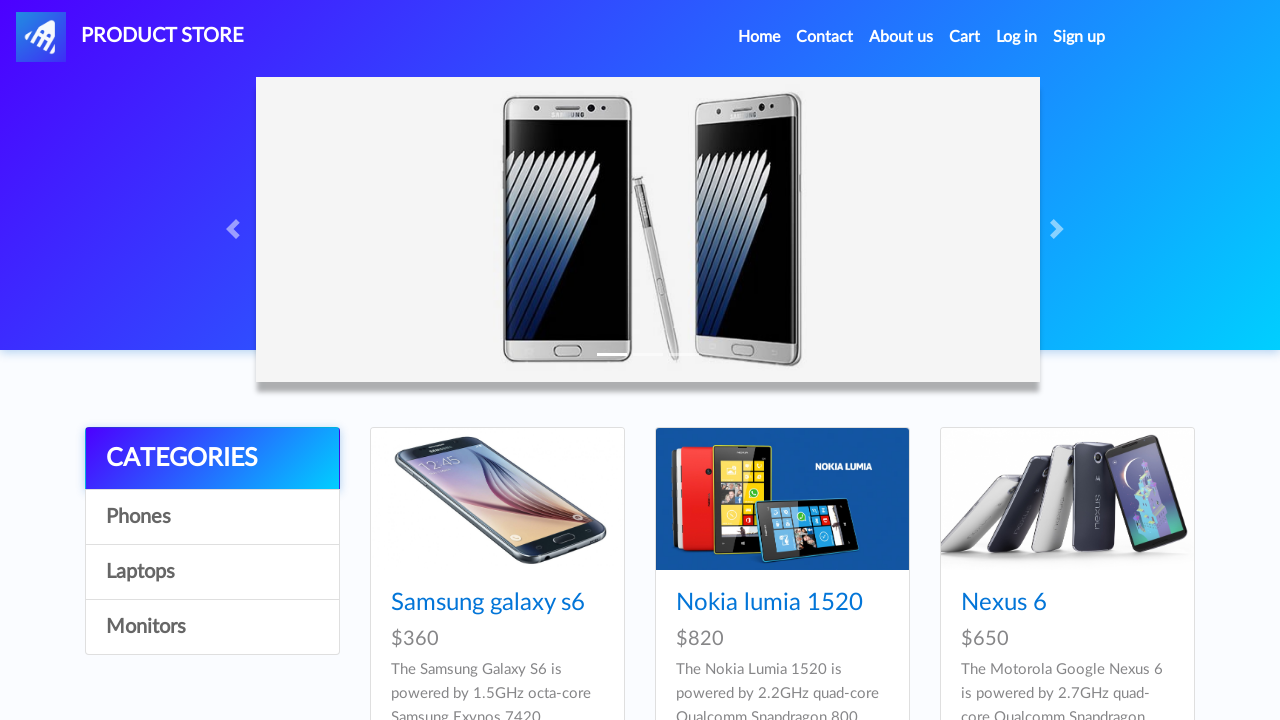

Waited for product listings to load
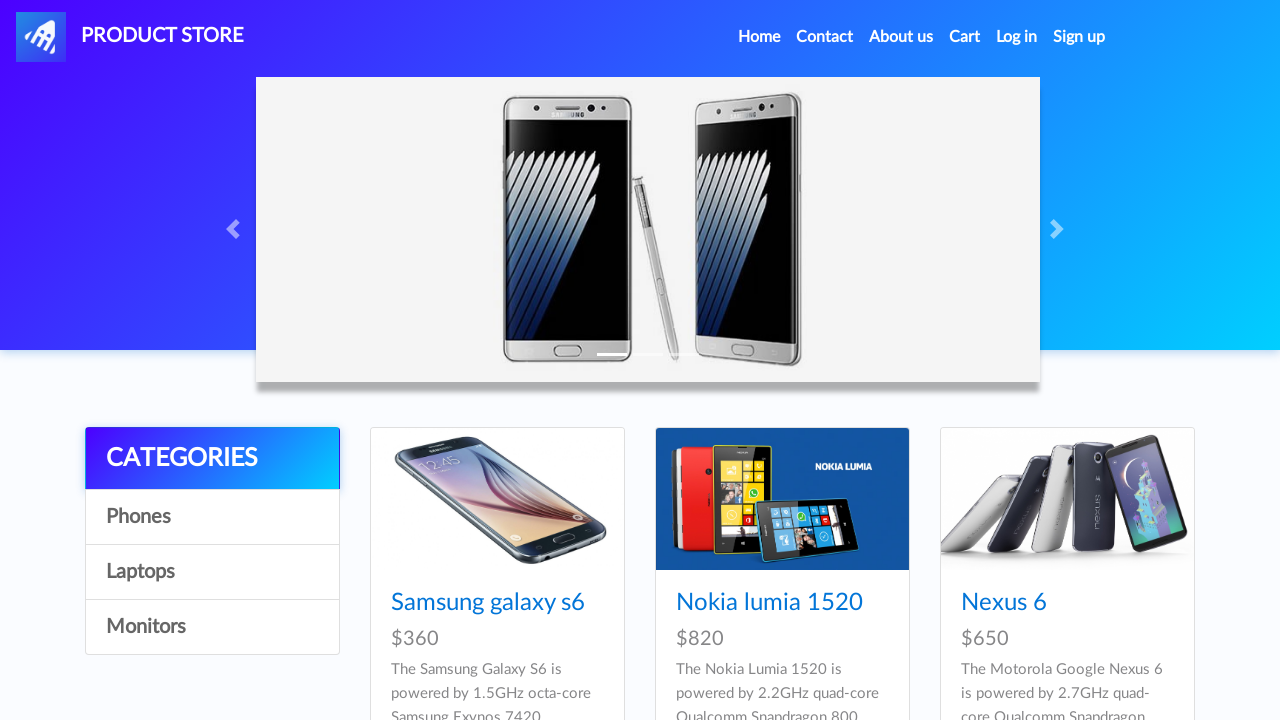

Verified 9 product listings are displayed on the page
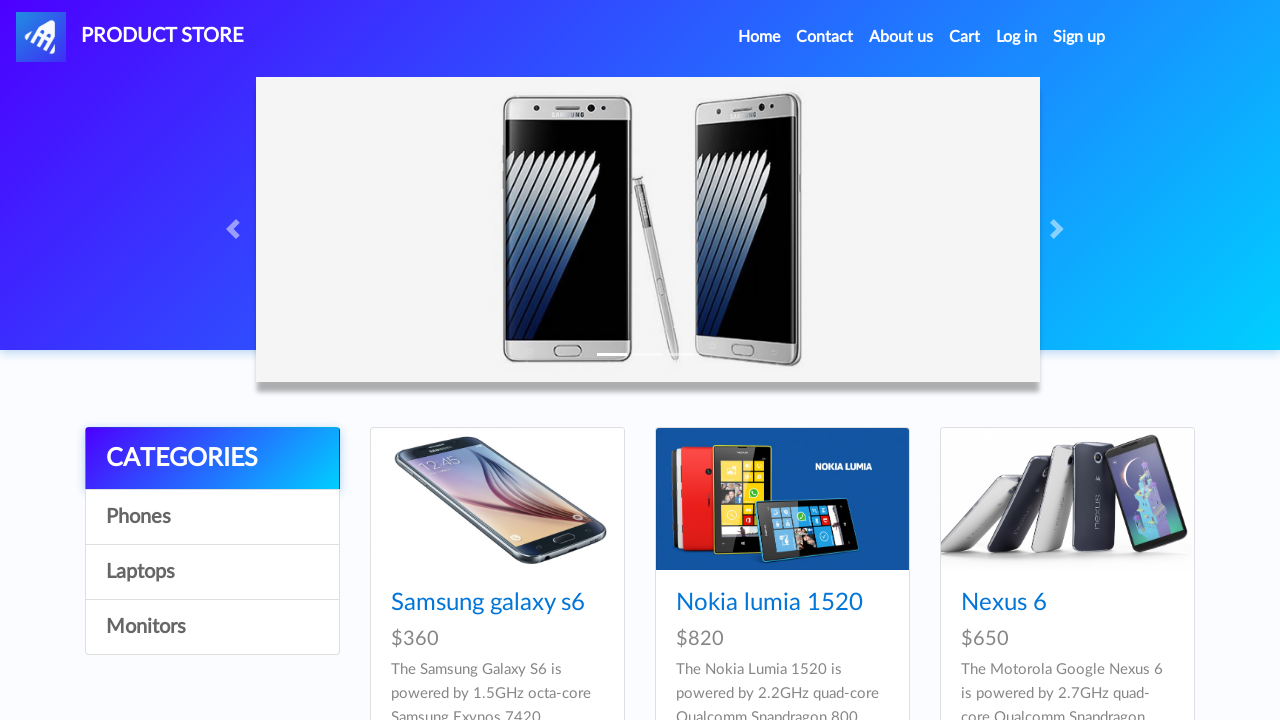

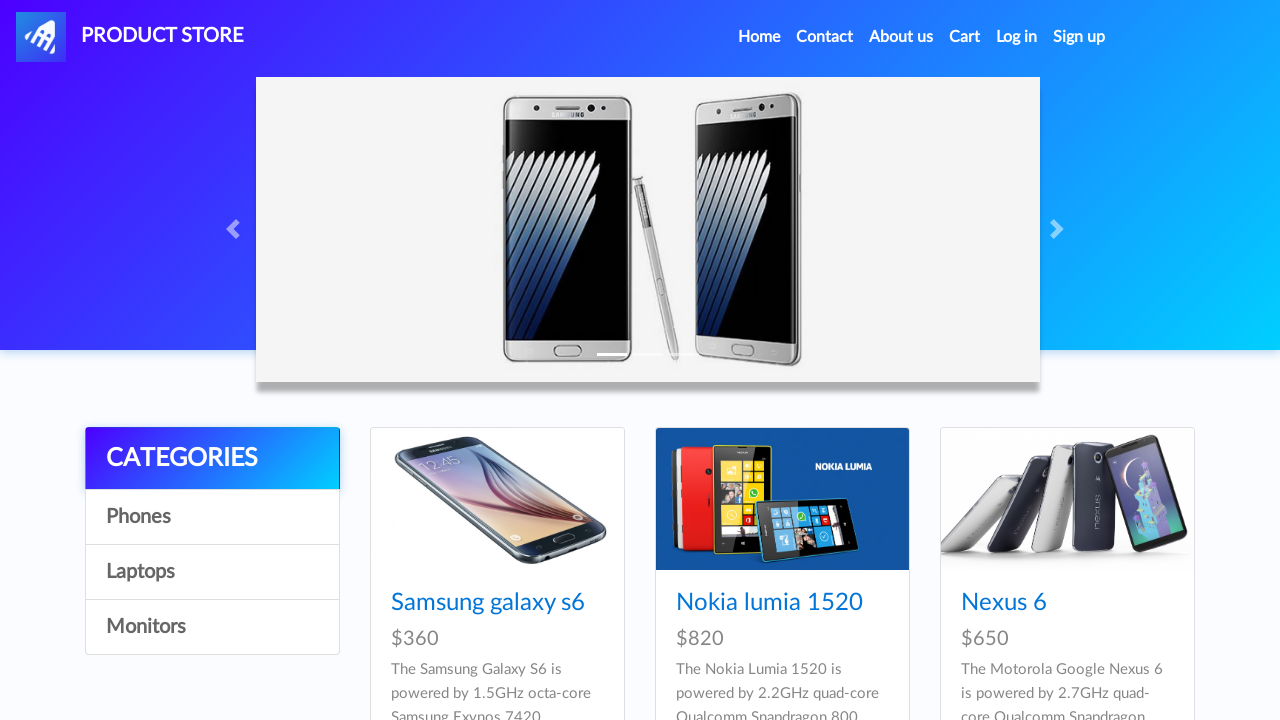